Tests the "Forgot Password" functionality by entering a username and clicking the forgot password link to access the password recovery page.

Starting URL: https://login.nextbasecrm.com/stream/

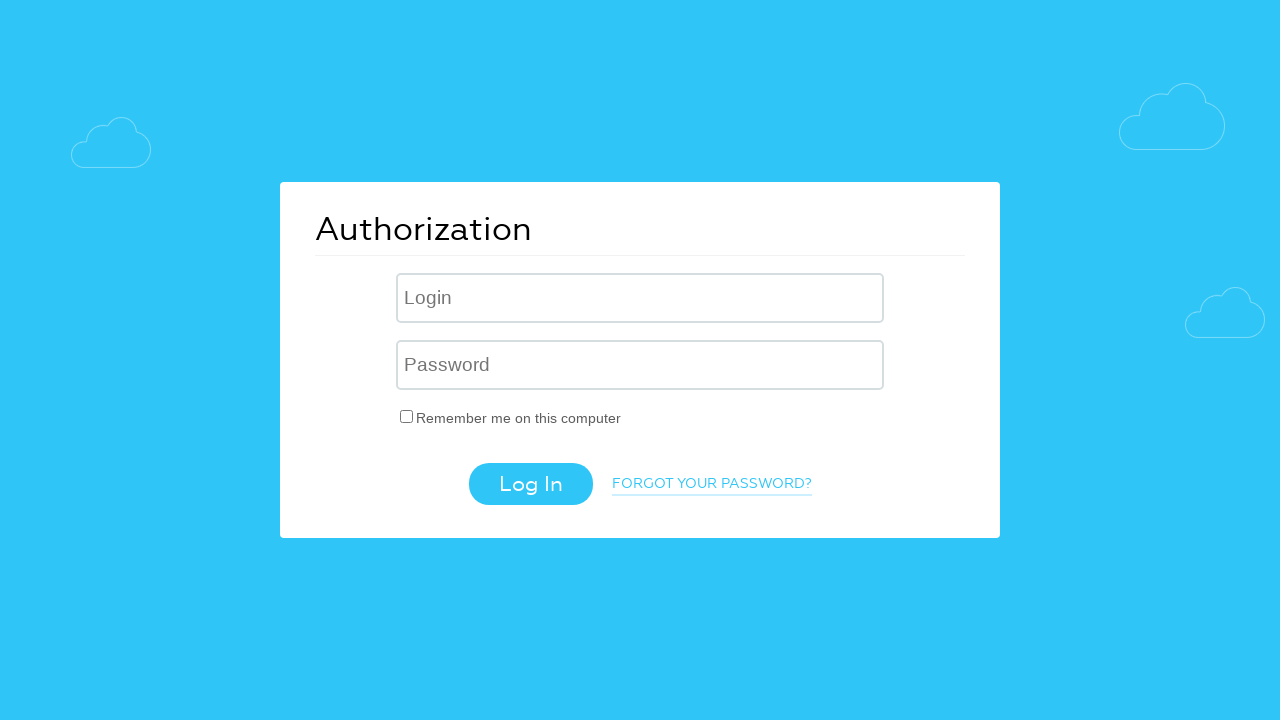

Filled username field with 'john.smith@example.com' on input[name='USER_LOGIN']
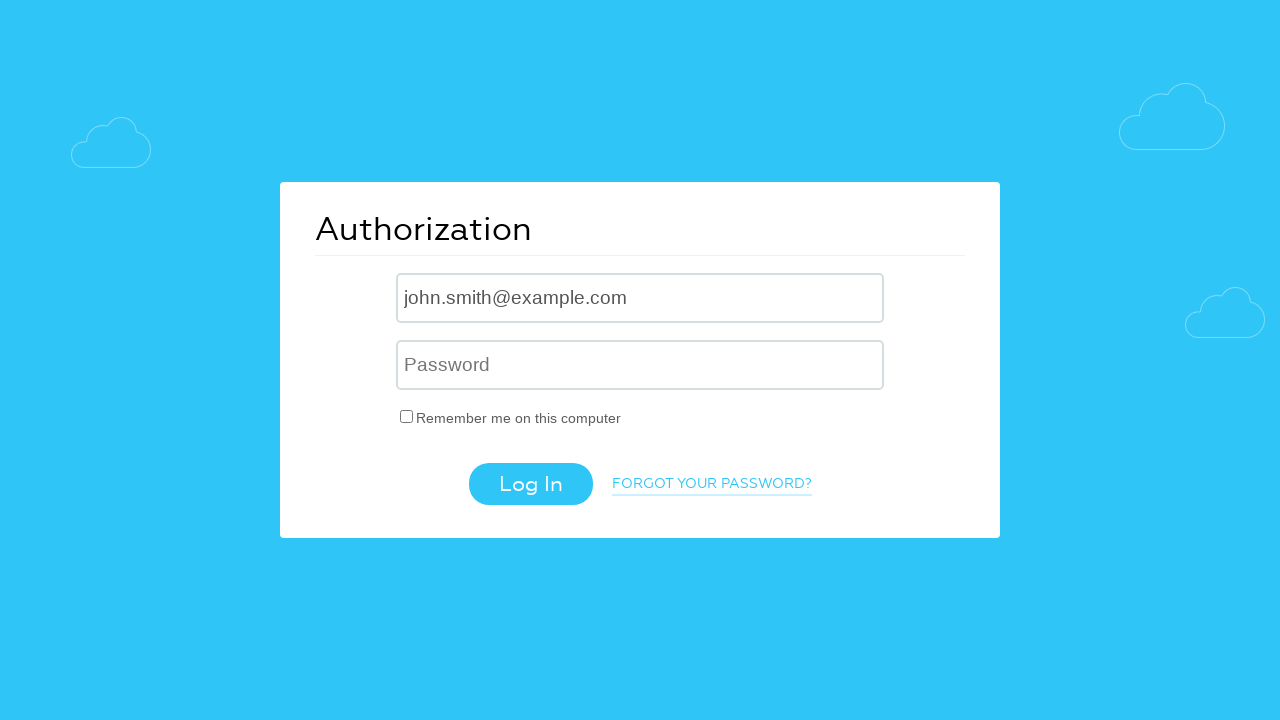

Clicked the forgot password link at (712, 485) on .login-link-forgot-pass
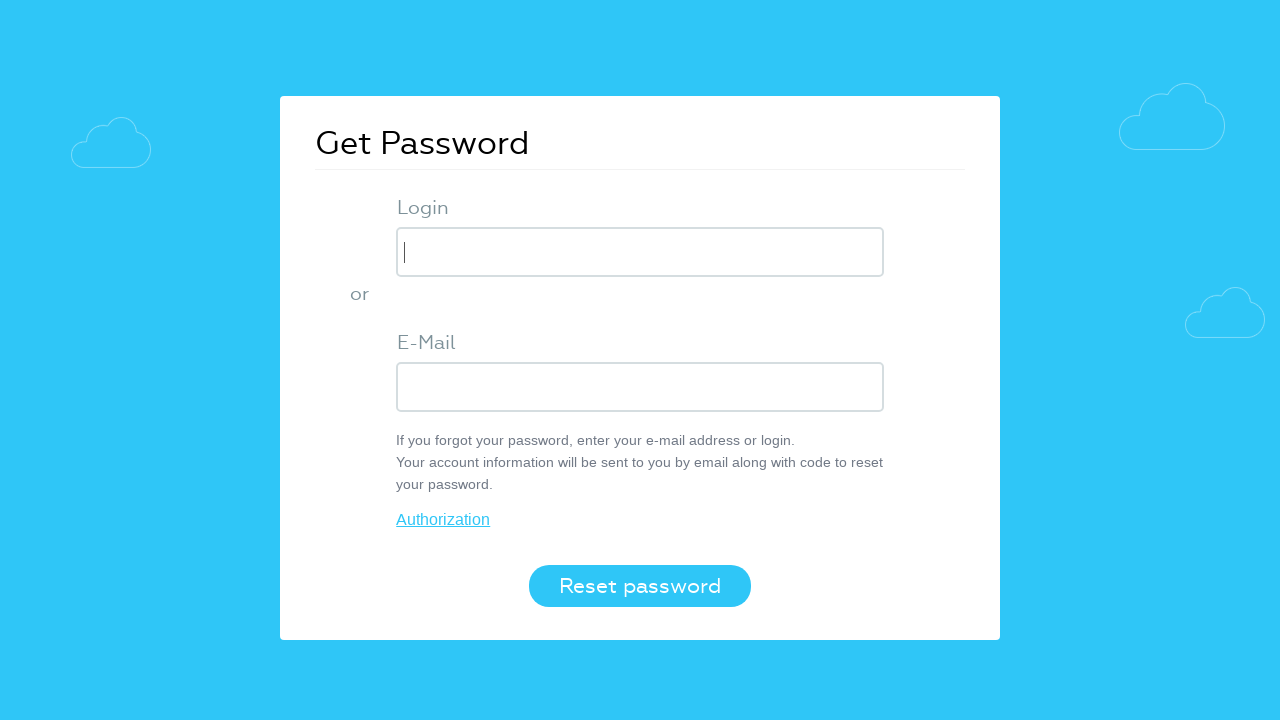

Password recovery page loaded
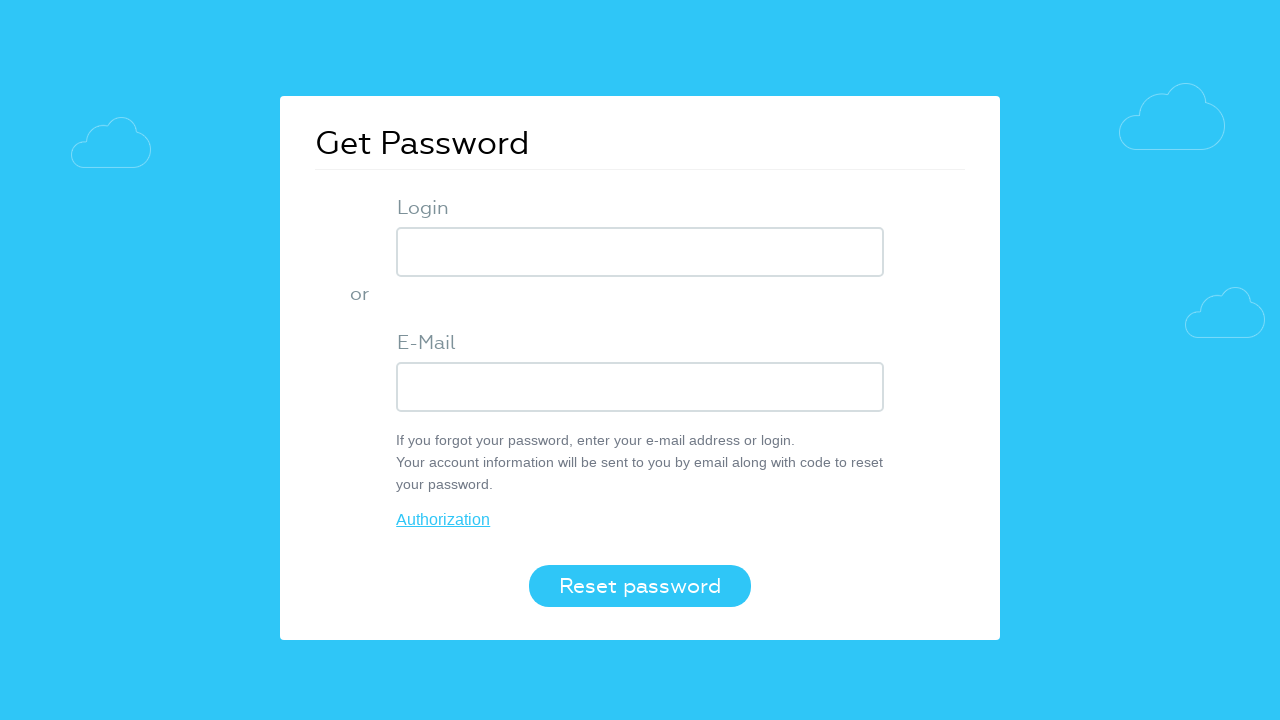

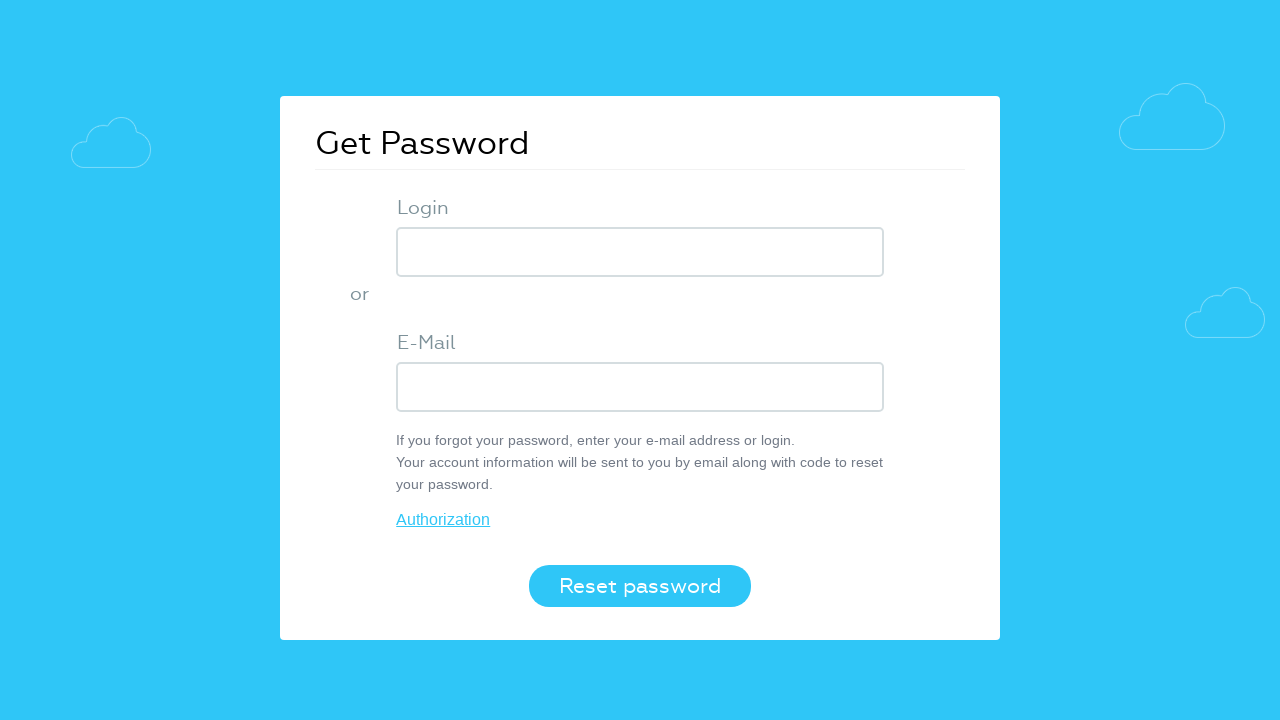